Navigates to a Care Opinion Australia page, clicks on the activity element, and scrolls down the page to view content.

Starting URL: https://www.careopinion.org.au/58196

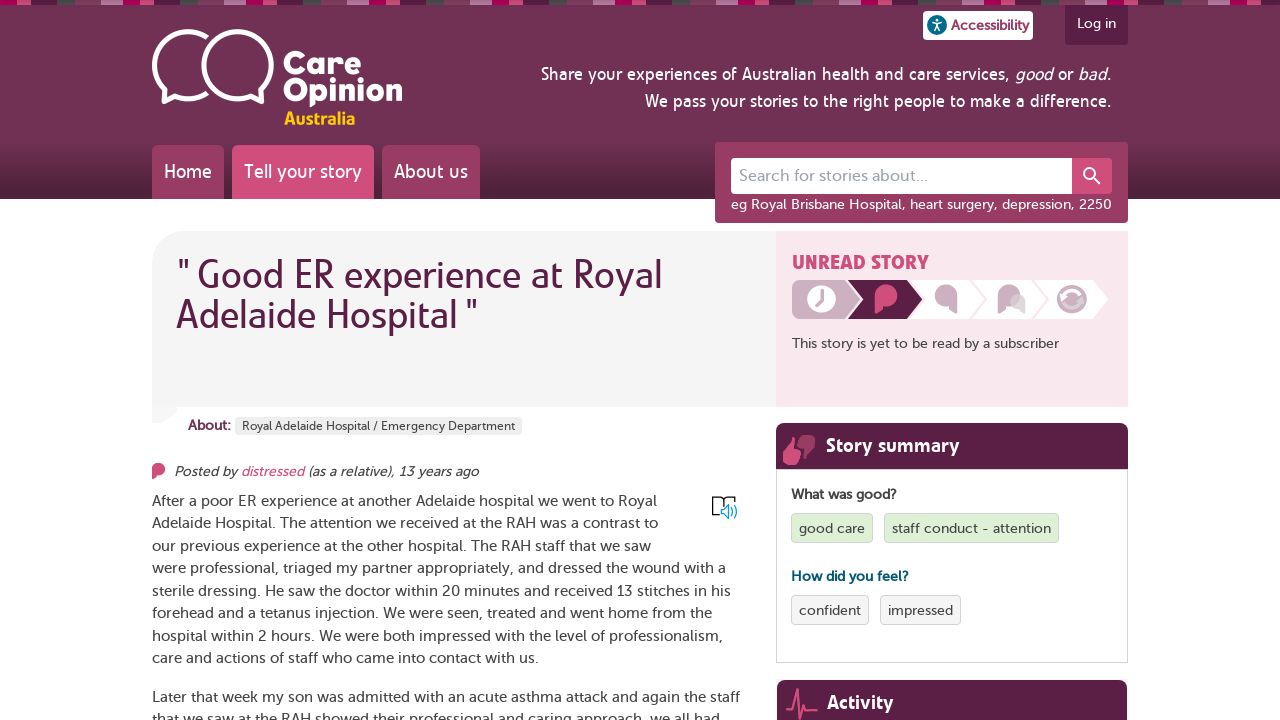

Navigated to Care Opinion Australia page at https://www.careopinion.org.au/58196
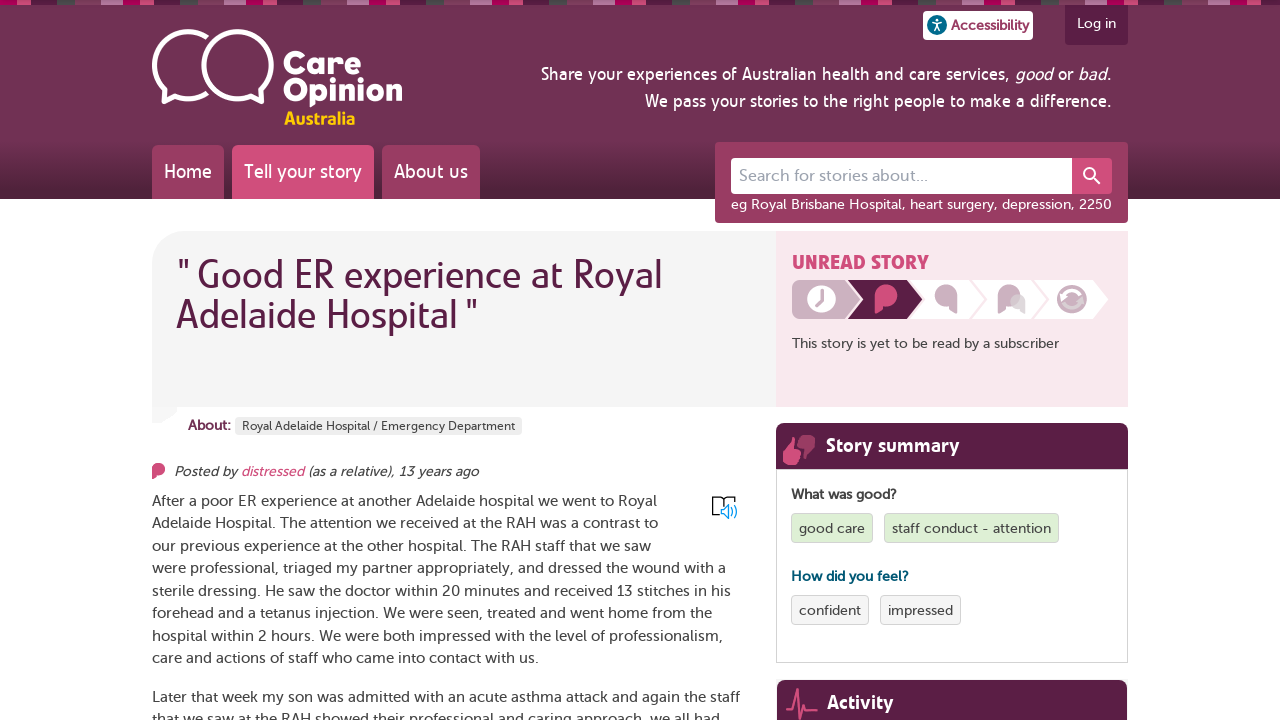

Clicked on the activity element at (952, 653) on #activity
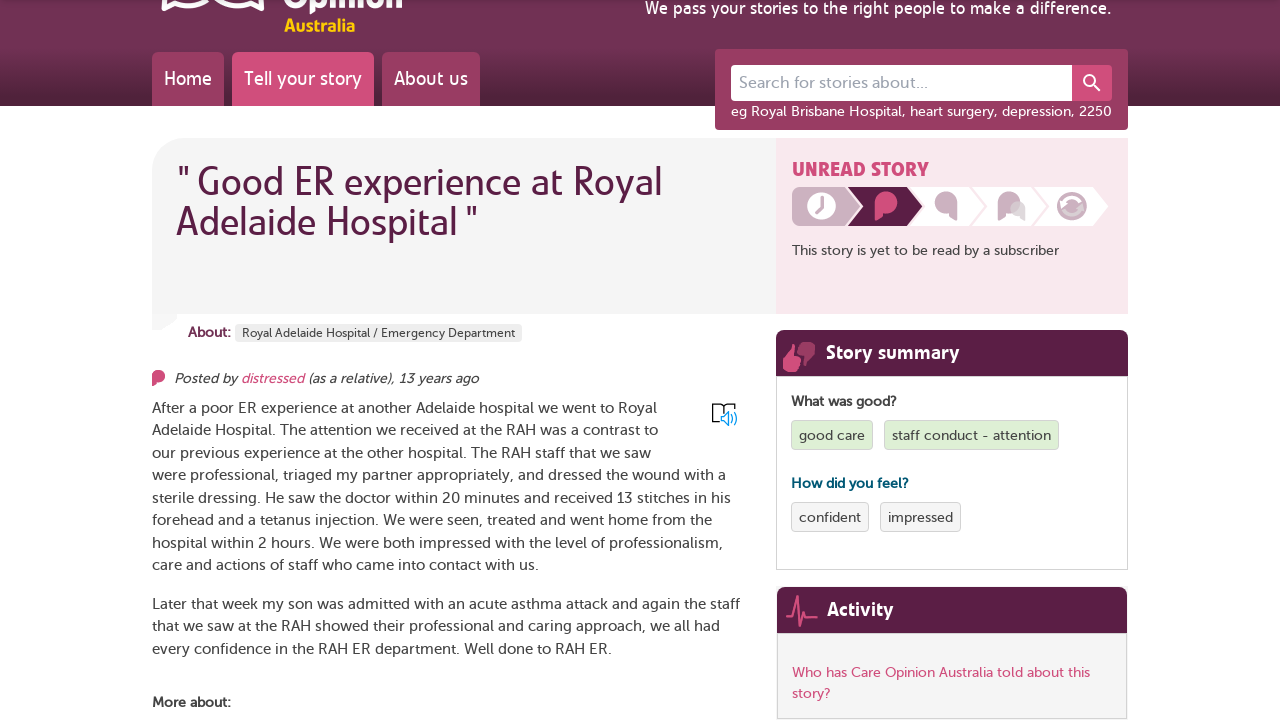

Scrolled down the page to position 240px
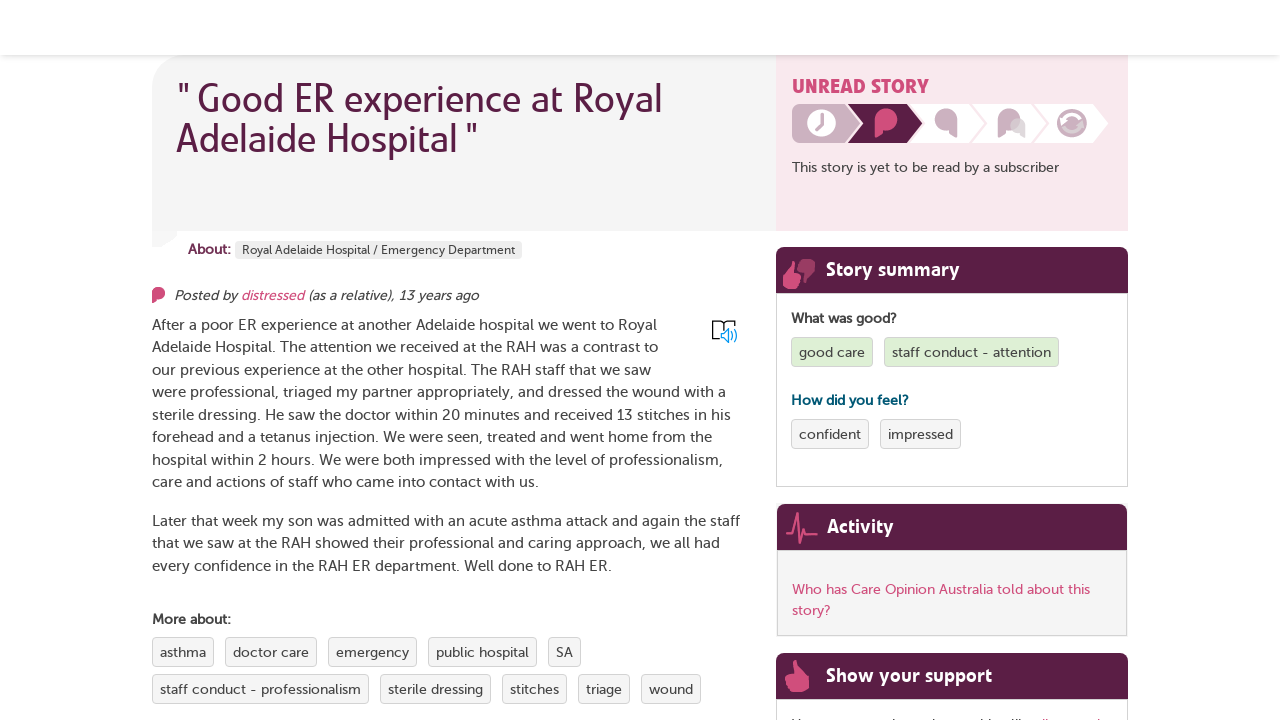

Waited 2 seconds for content to load
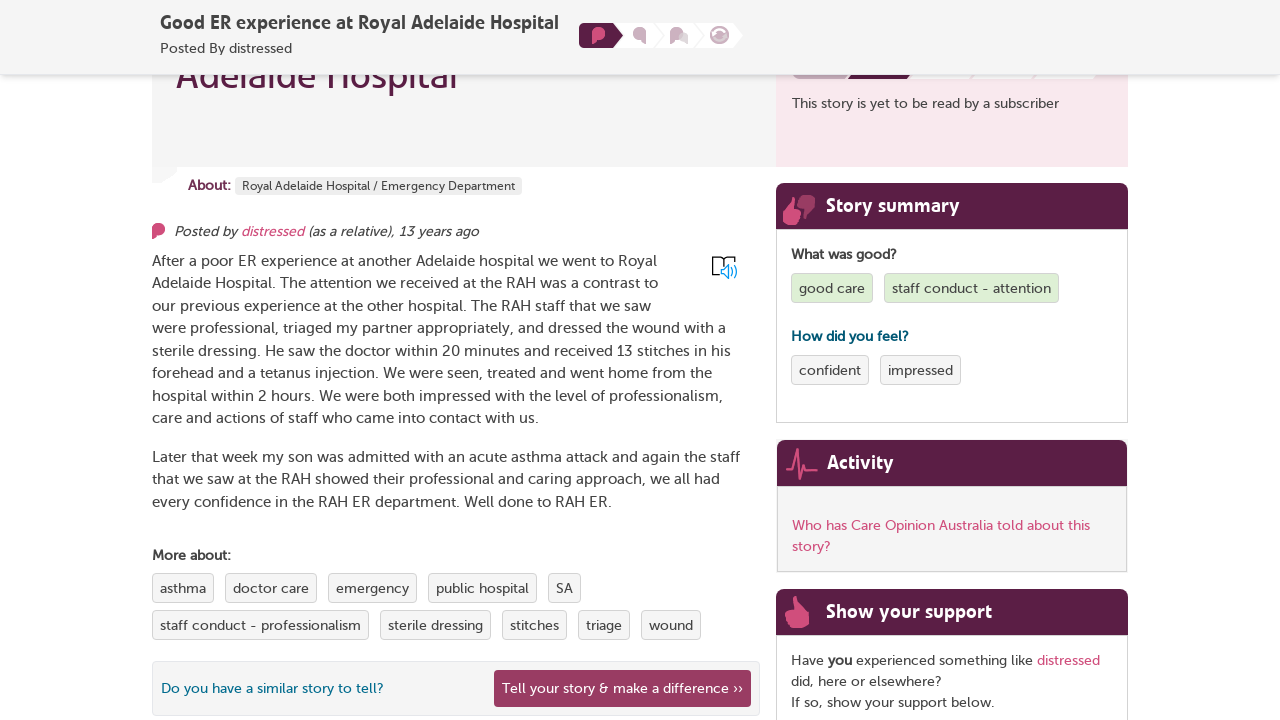

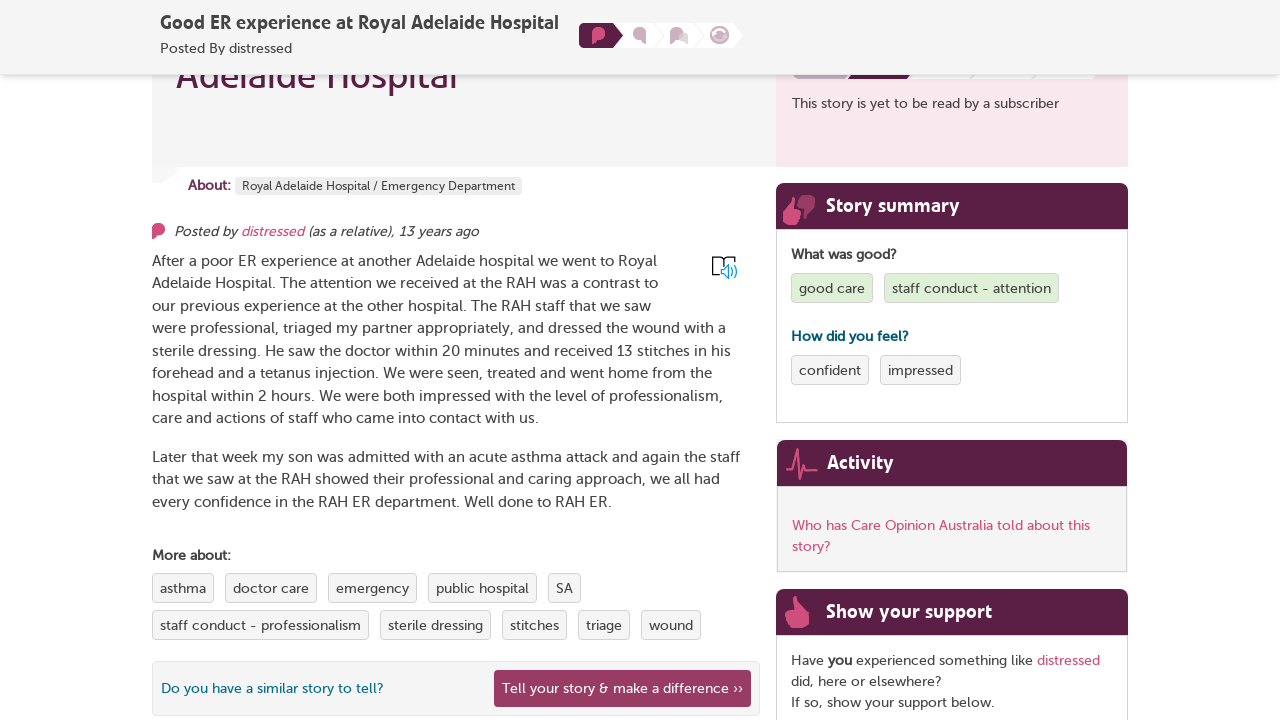